Tests jQuery Growl notification functionality by injecting jQuery and jQuery Growl libraries into the page, then displaying various notification messages (default, error, notice, and warning styles).

Starting URL: http://the-internet.herokuapp.com/

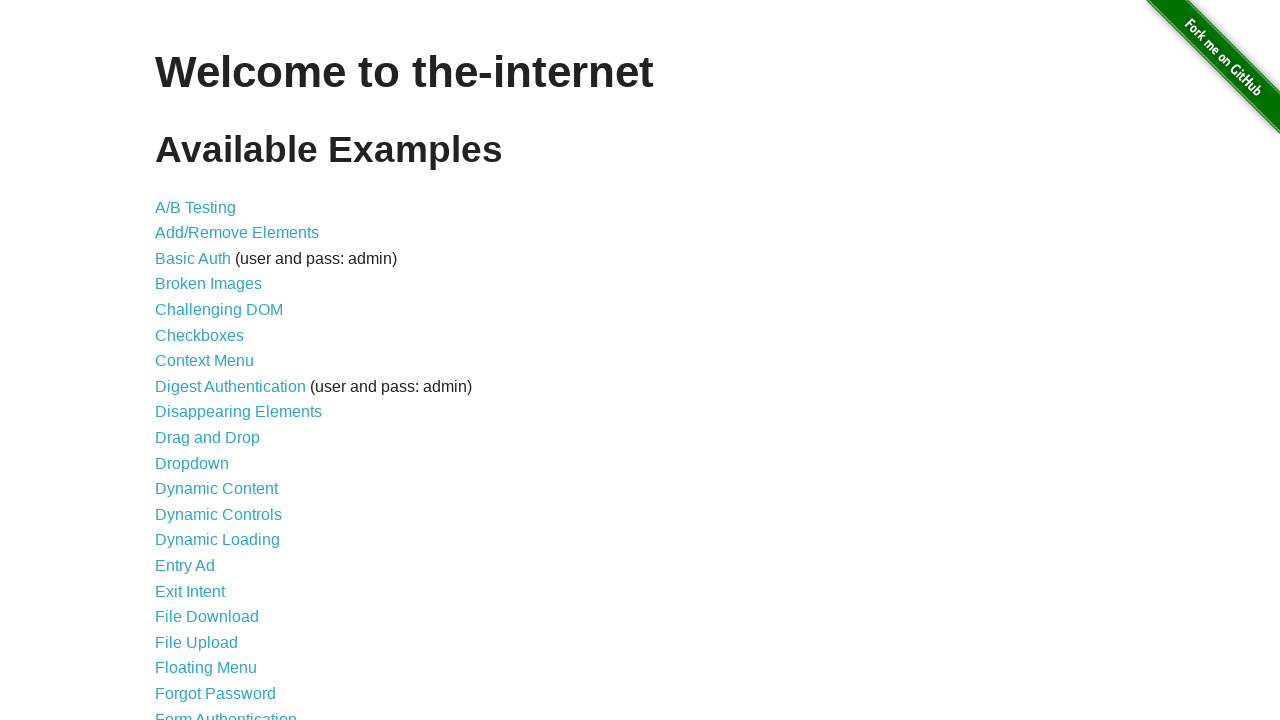

Navigated to the-internet.herokuapp.com
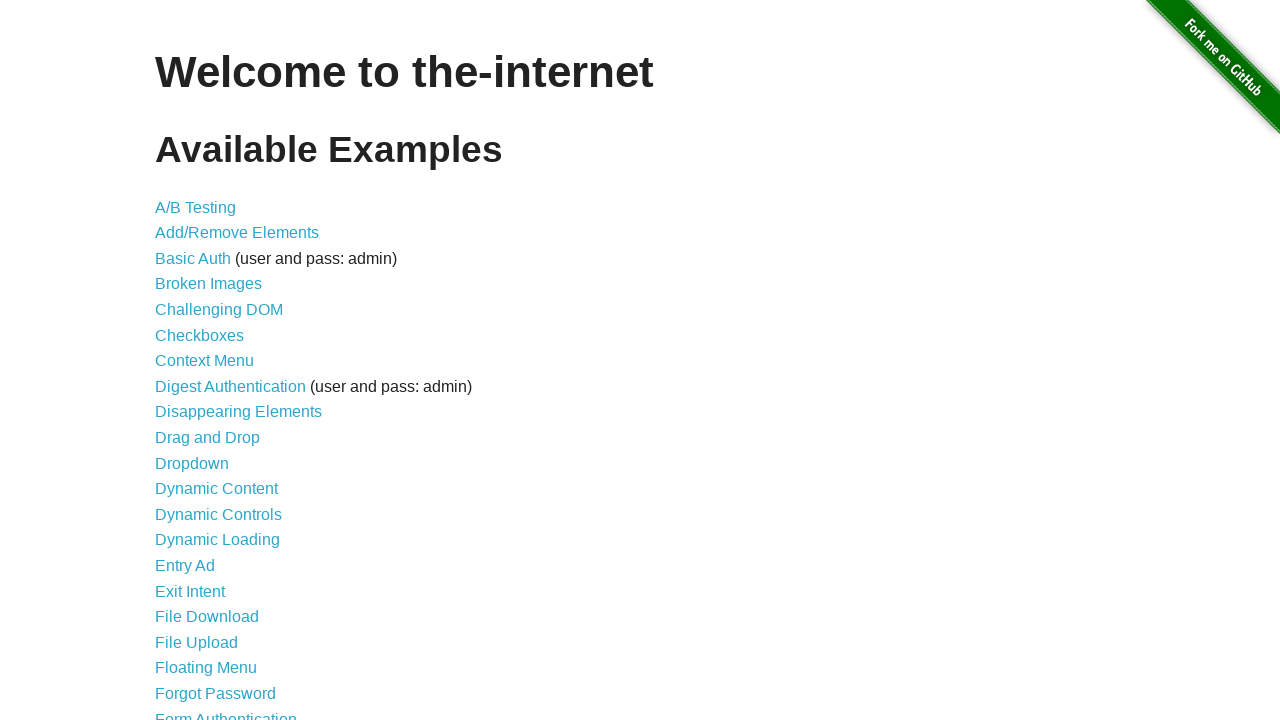

Injected jQuery library into page
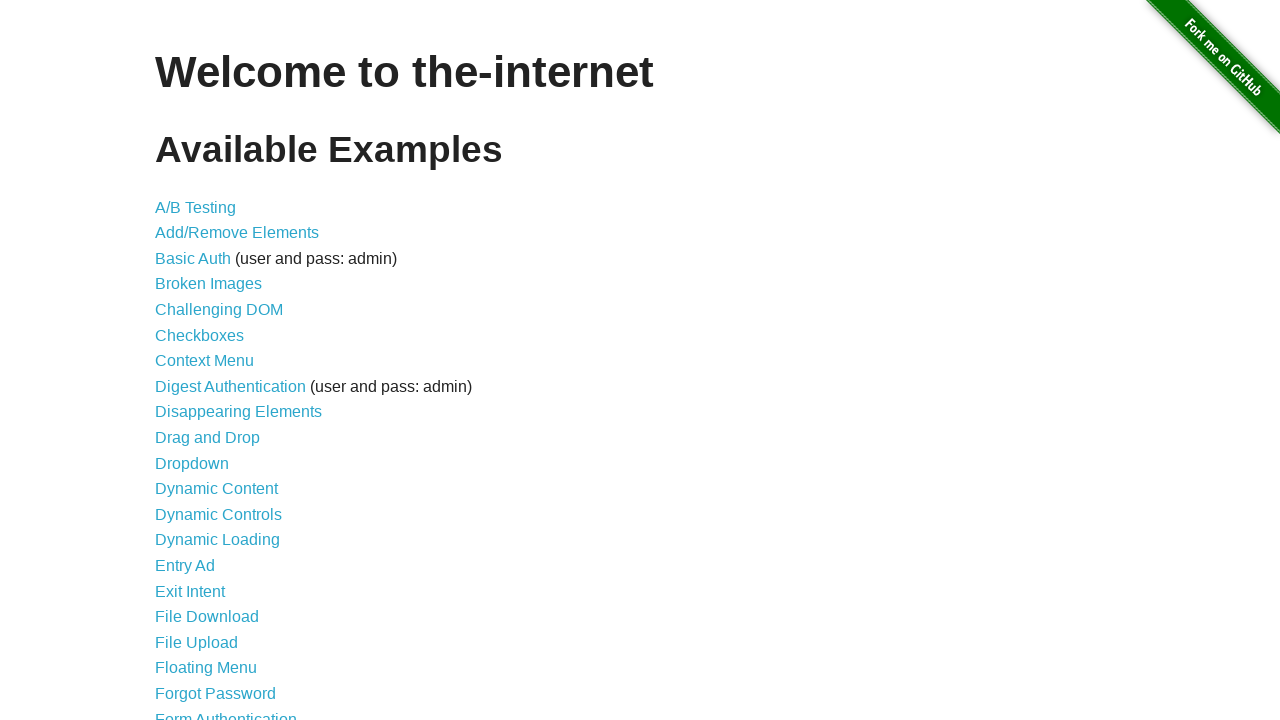

jQuery library loaded successfully
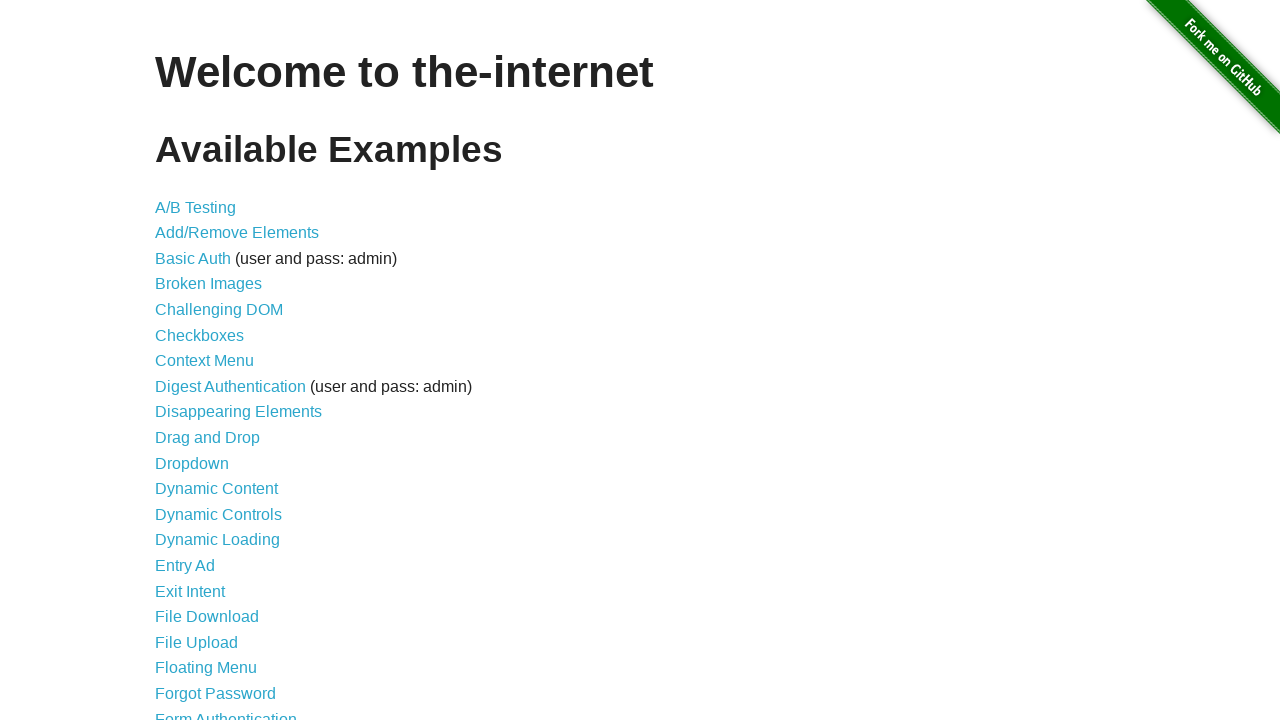

Injected jQuery Growl library into page
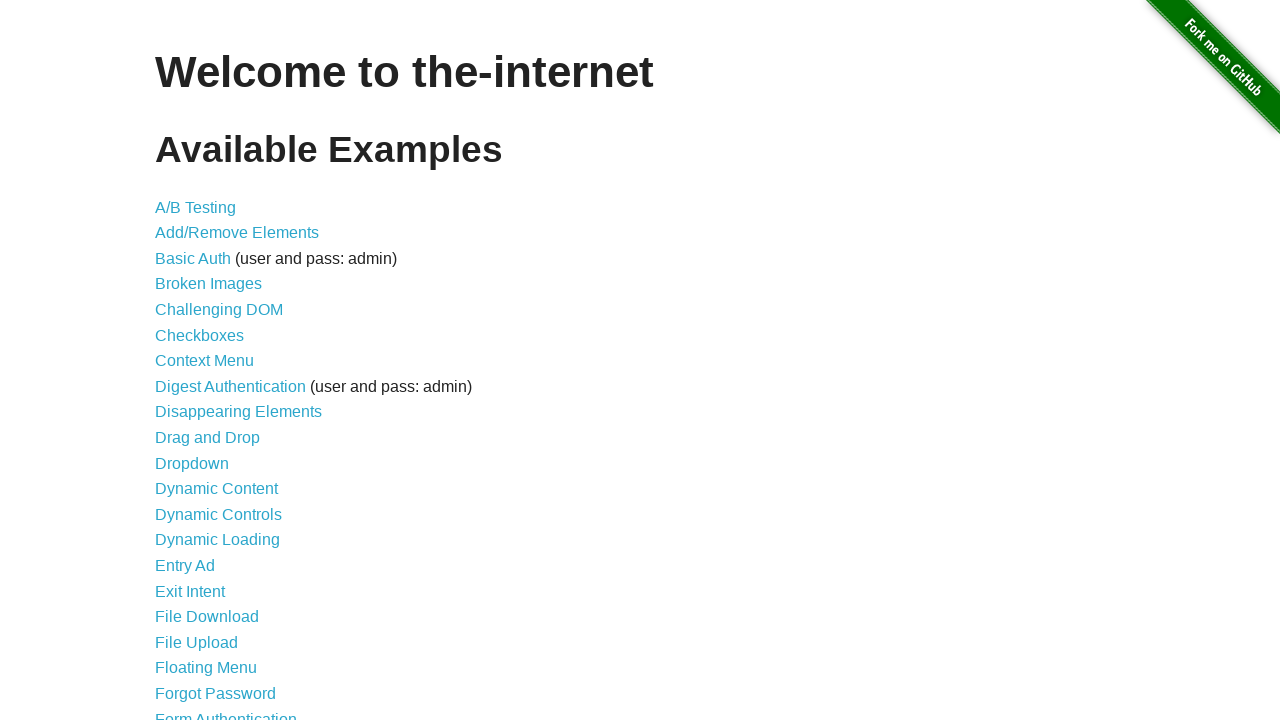

Injected jQuery Growl CSS styles into page
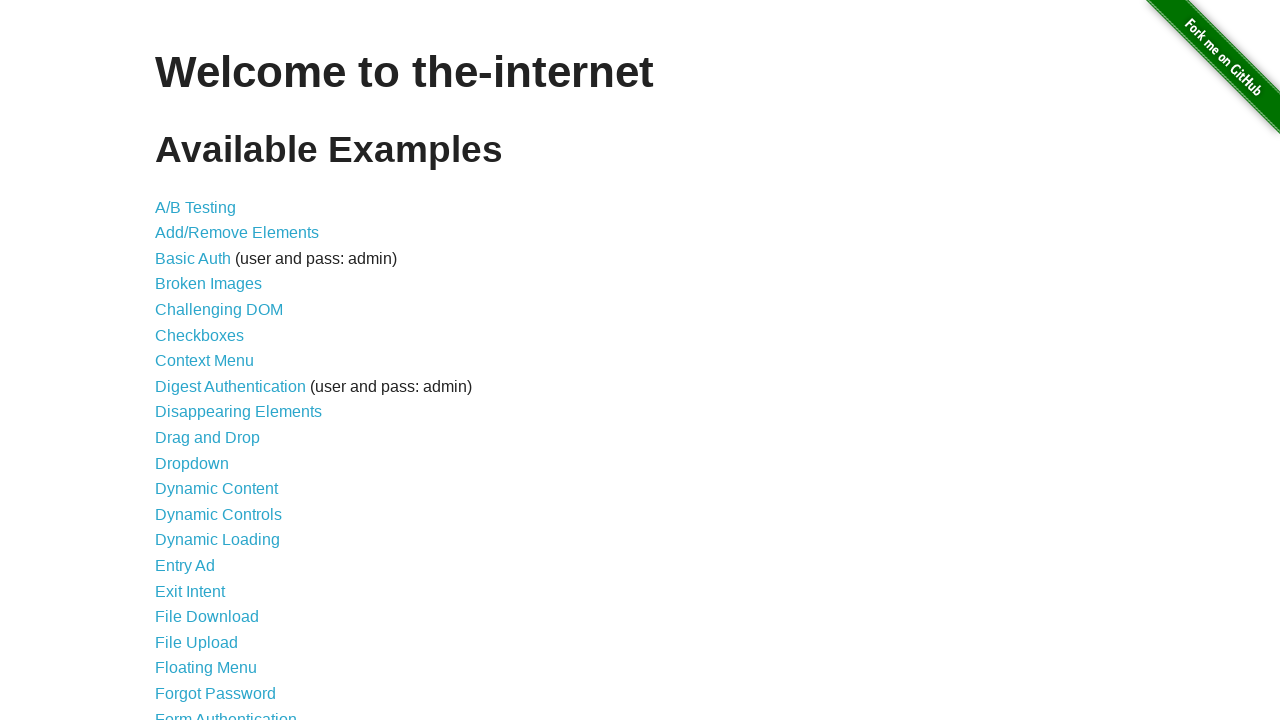

jQuery Growl library loaded and ready
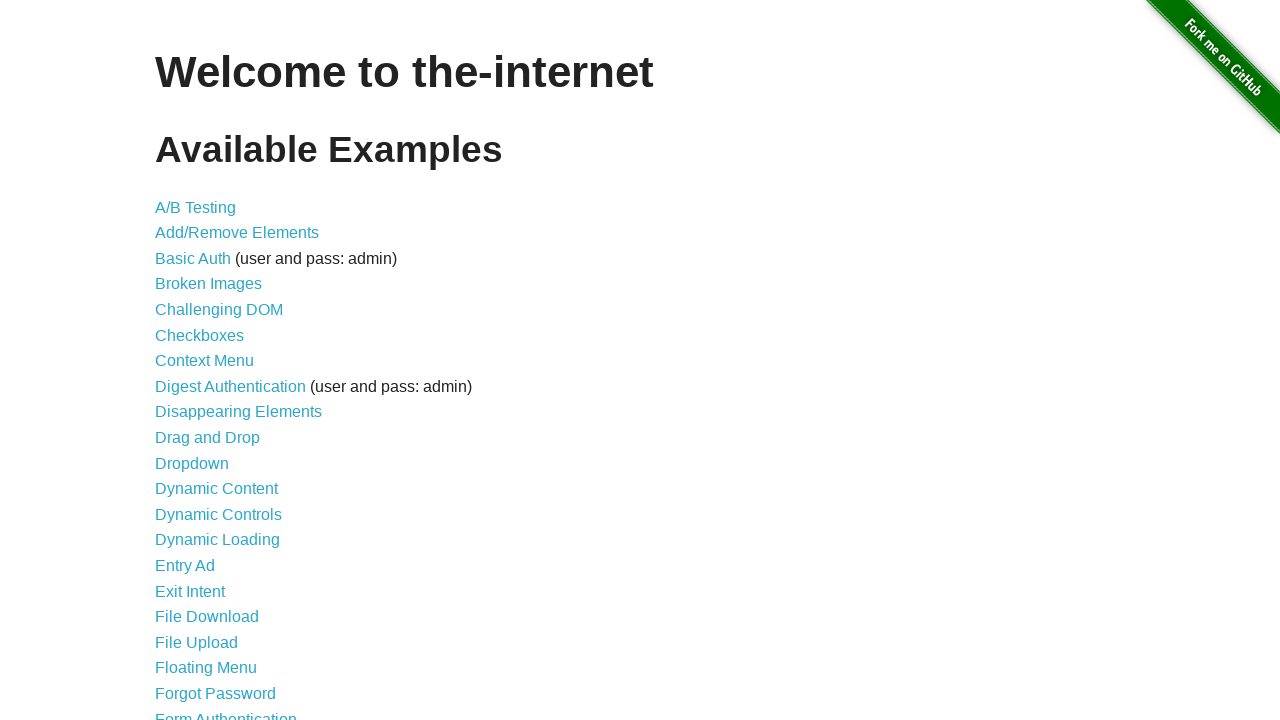

Displayed default Growl notification with title 'GET' and message '/'
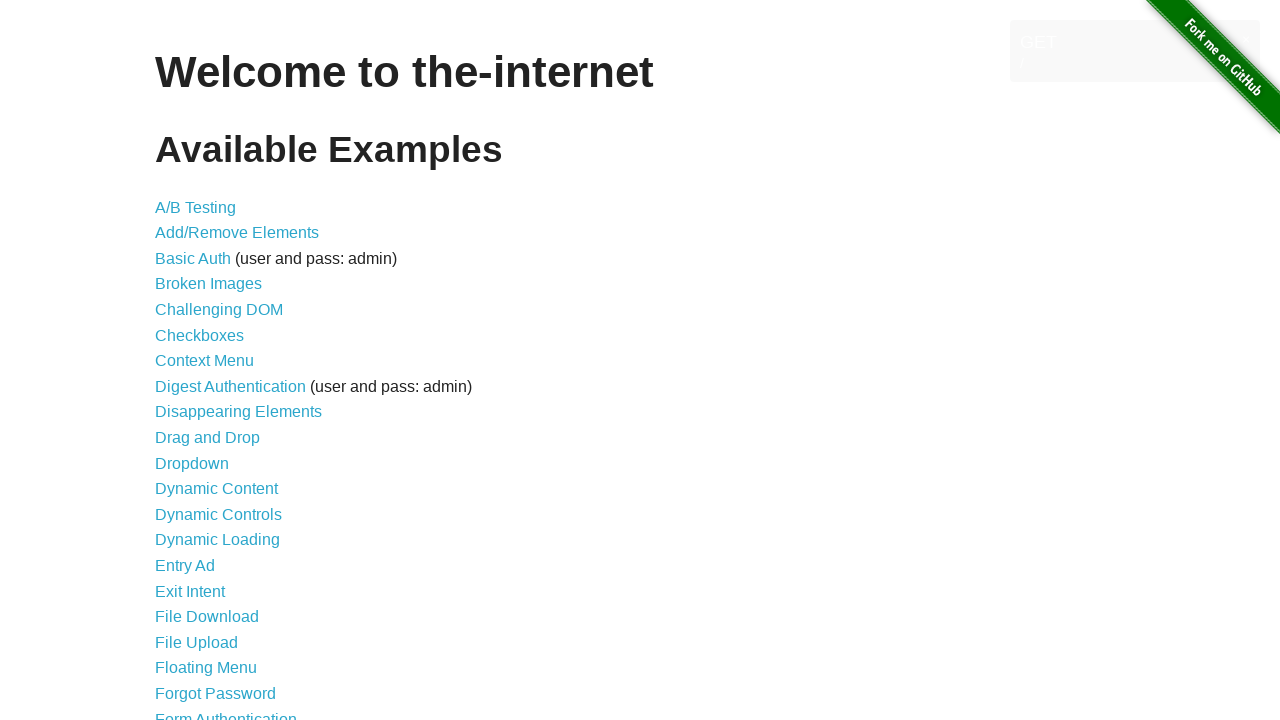

Displayed error Growl notification
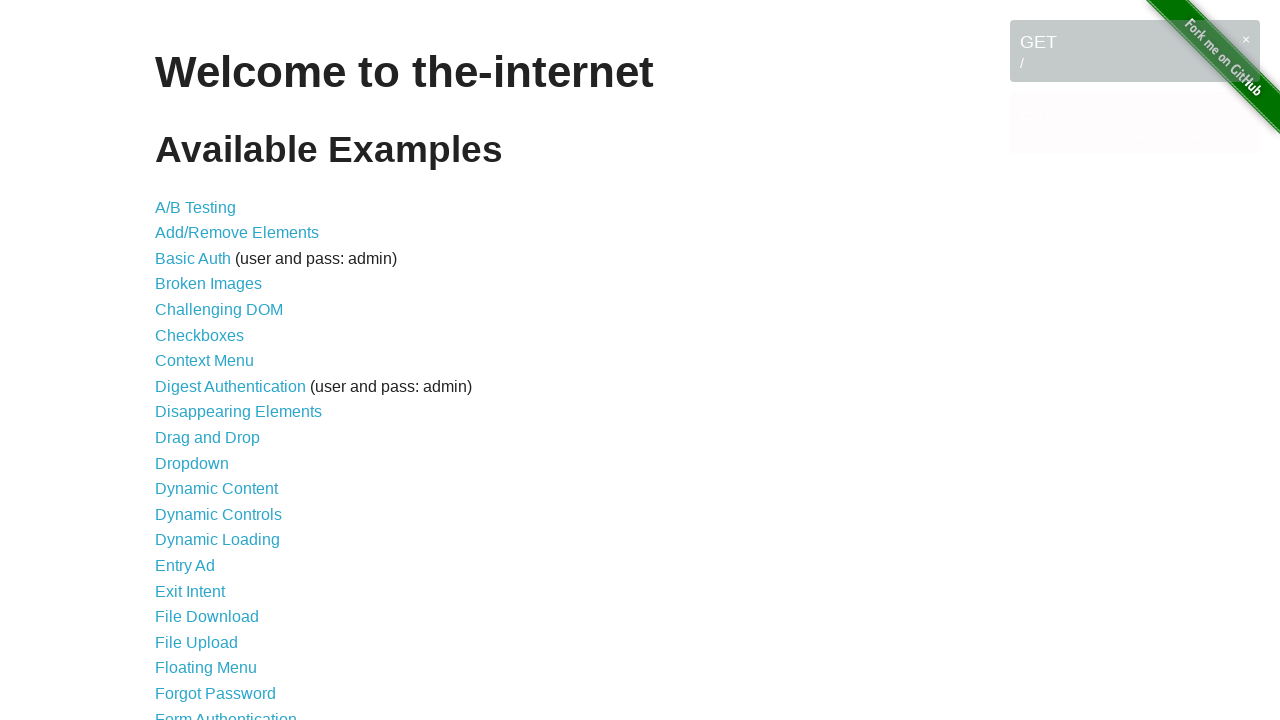

Displayed notice Growl notification
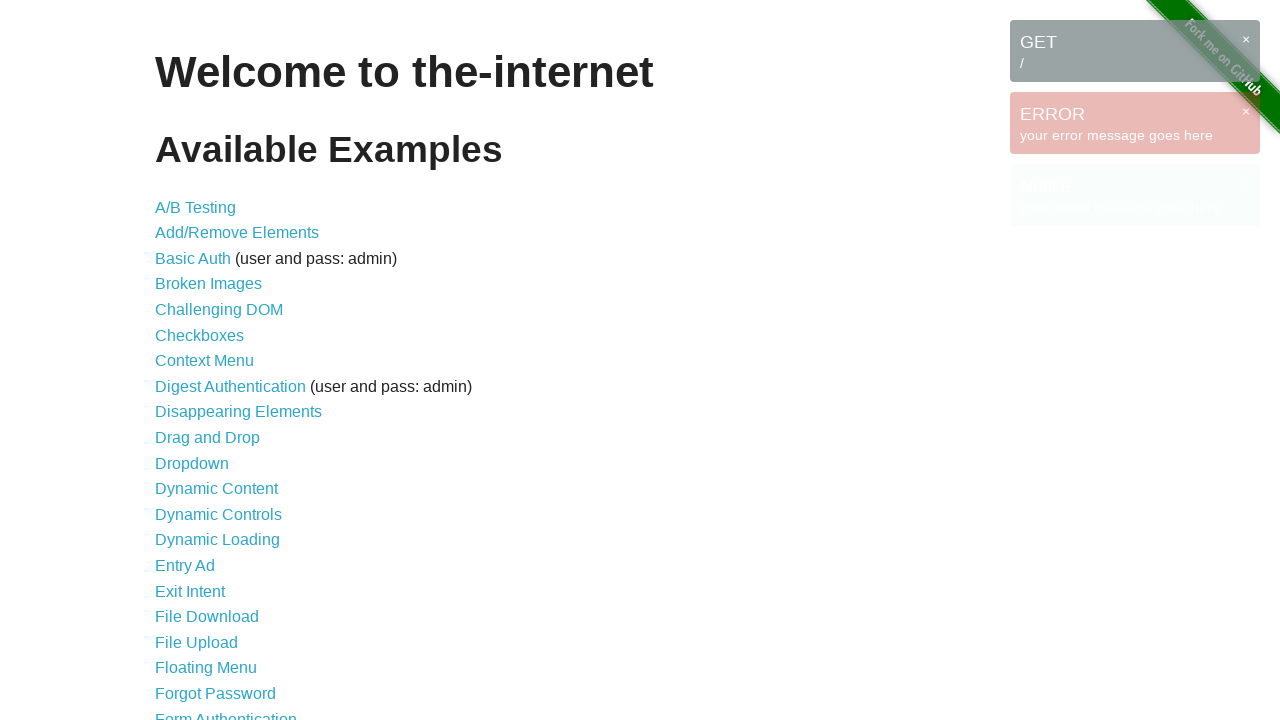

Displayed warning Growl notification
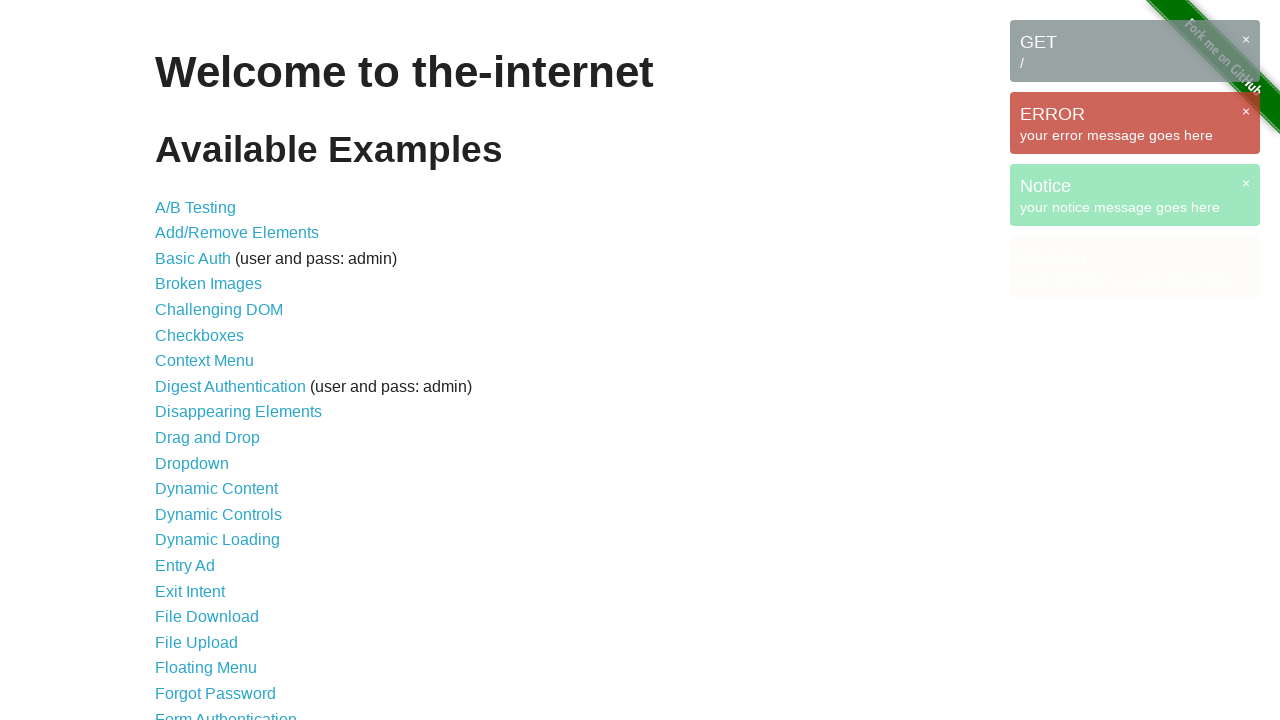

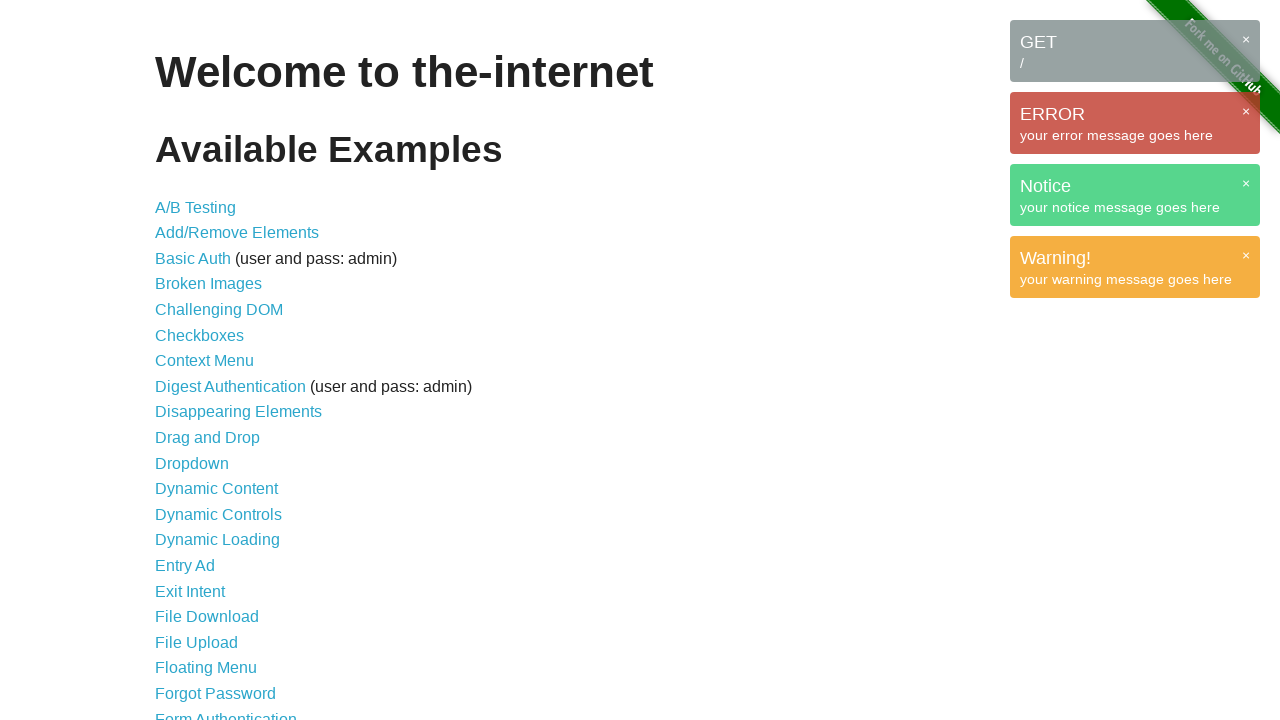